Tests double-click functionality on a button and verifies the resulting text message

Starting URL: https://automationfc.github.io/basic-form/index.html

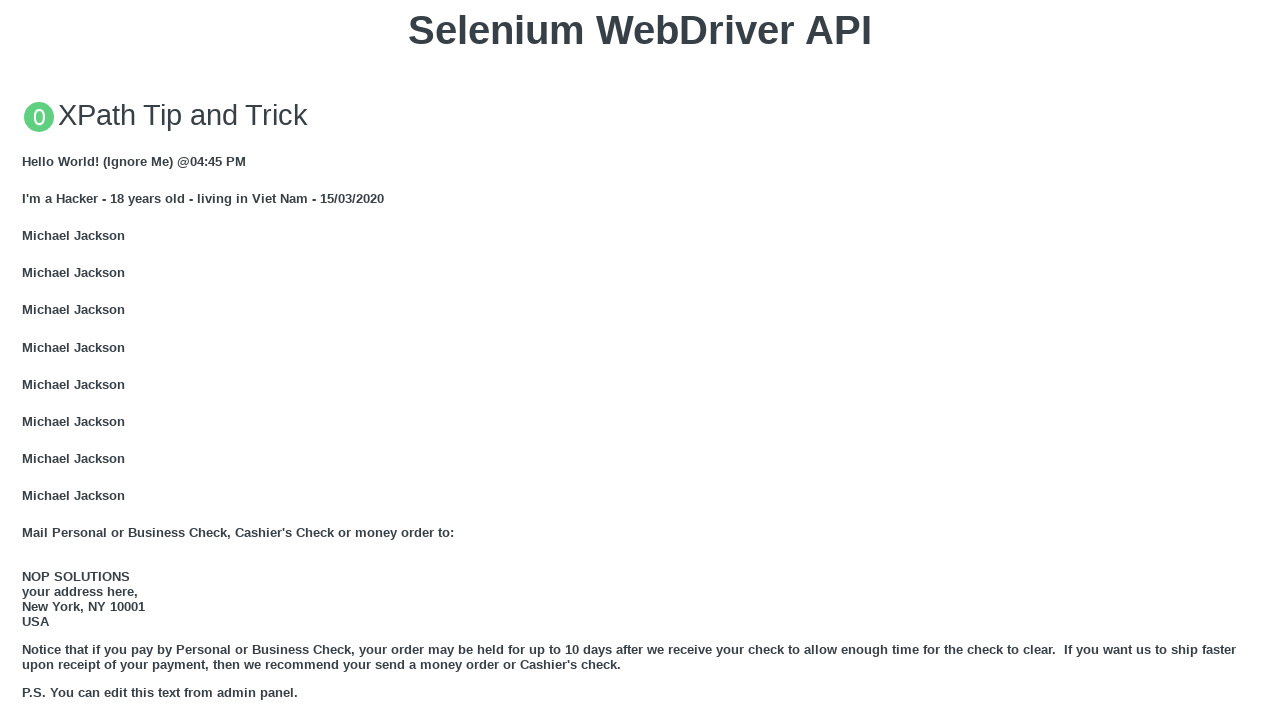

Located the 'Double click me' button
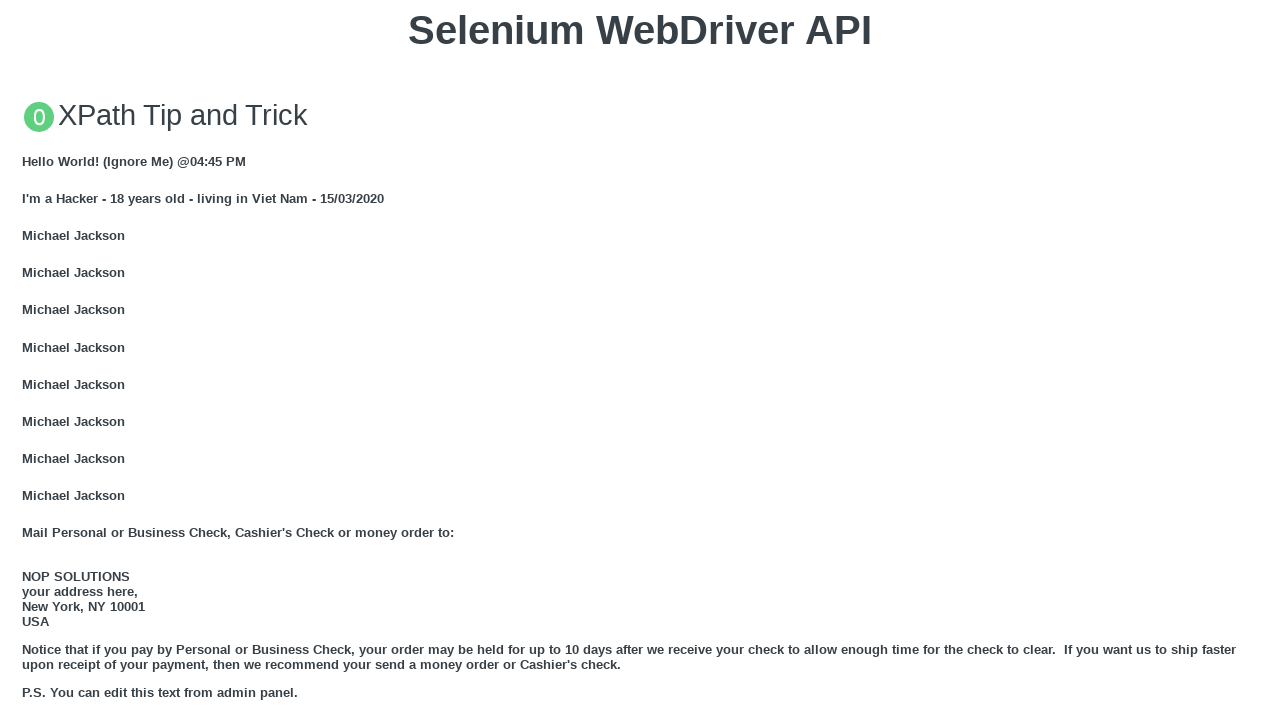

Double-clicked the button at (640, 361) on xpath=//button[text()='Double click me']
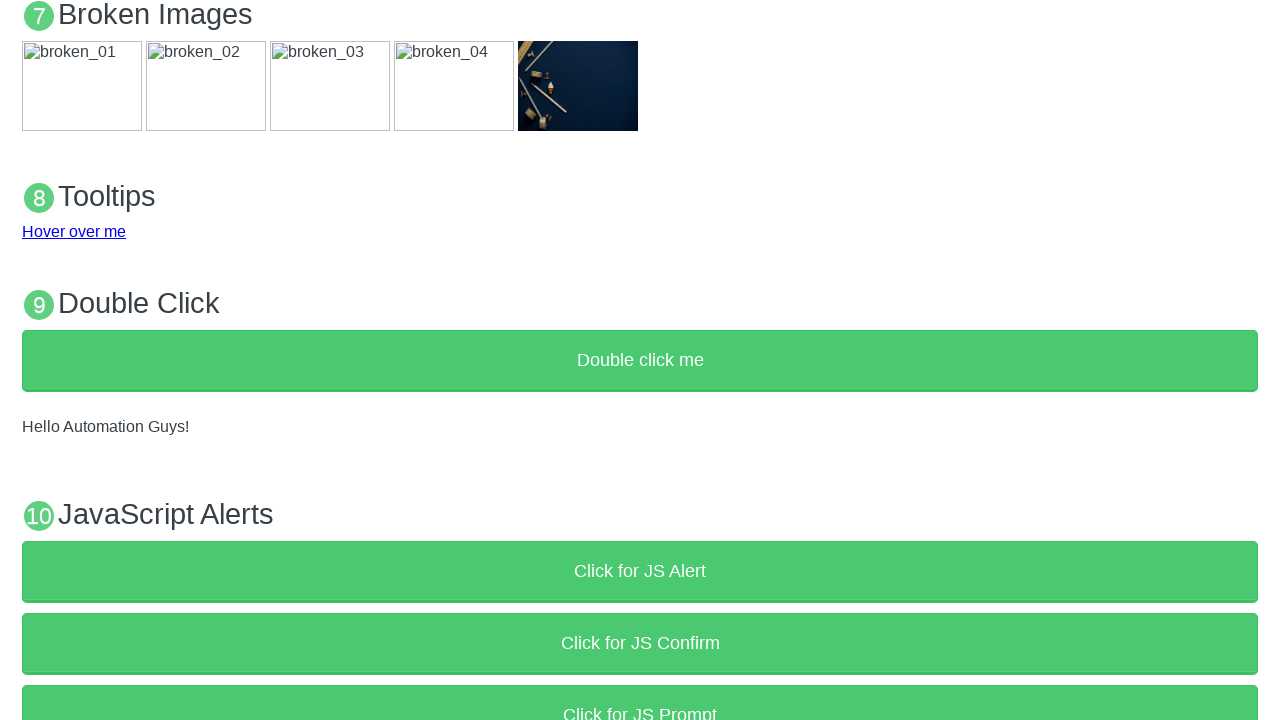

Verified the text message 'Hello Automation Guys!' appears after double-click
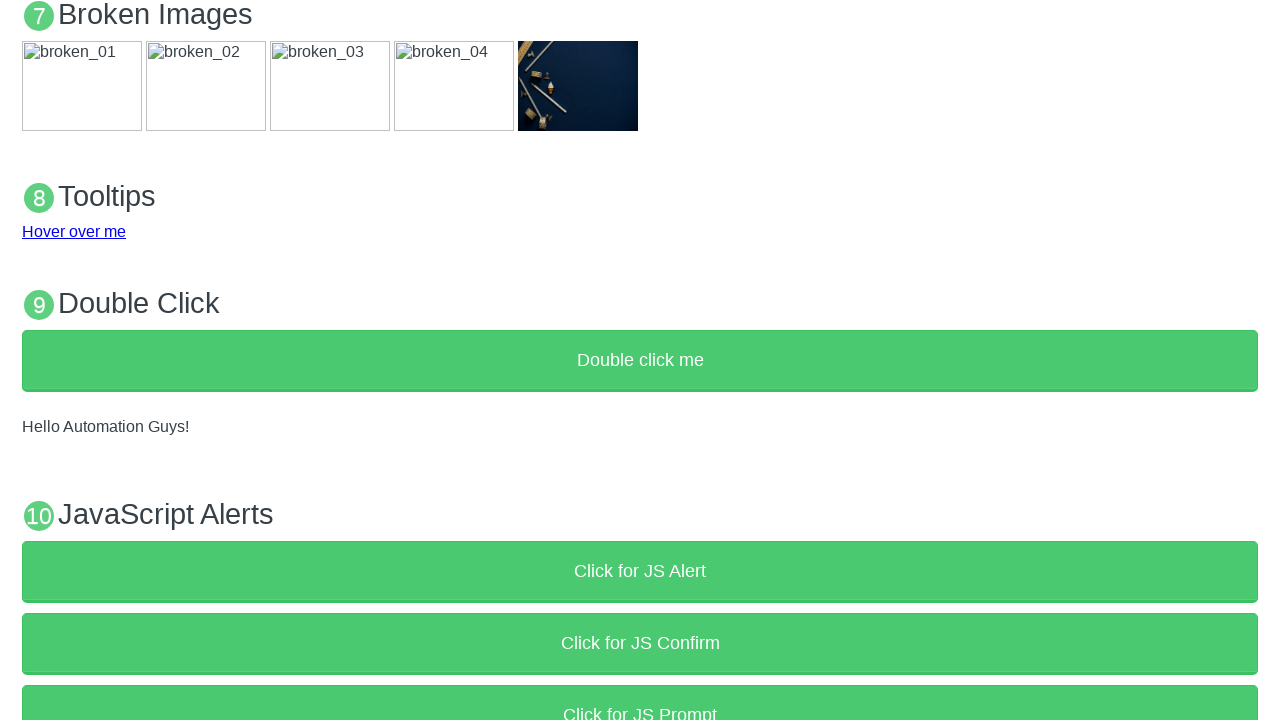

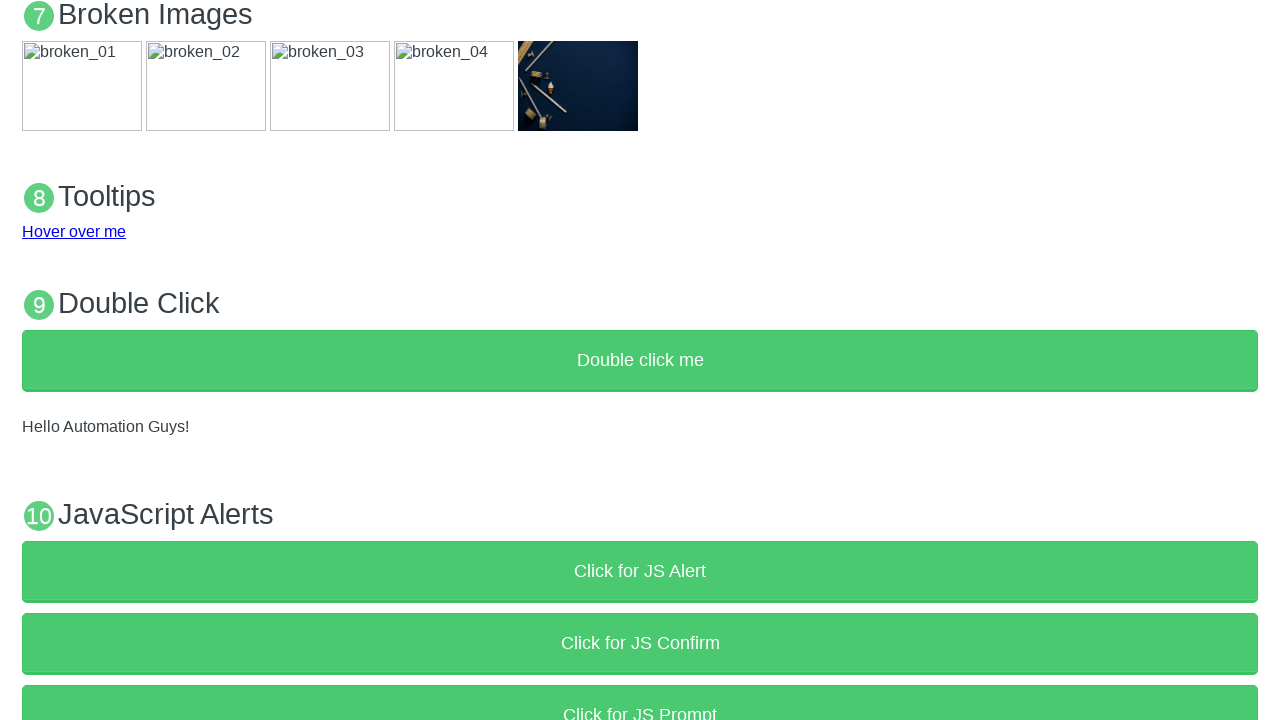